Verifies that the browser page title equals "Index Page" after navigating to the JDI framework test site.

Starting URL: https://jdi-framework.github.io/tests

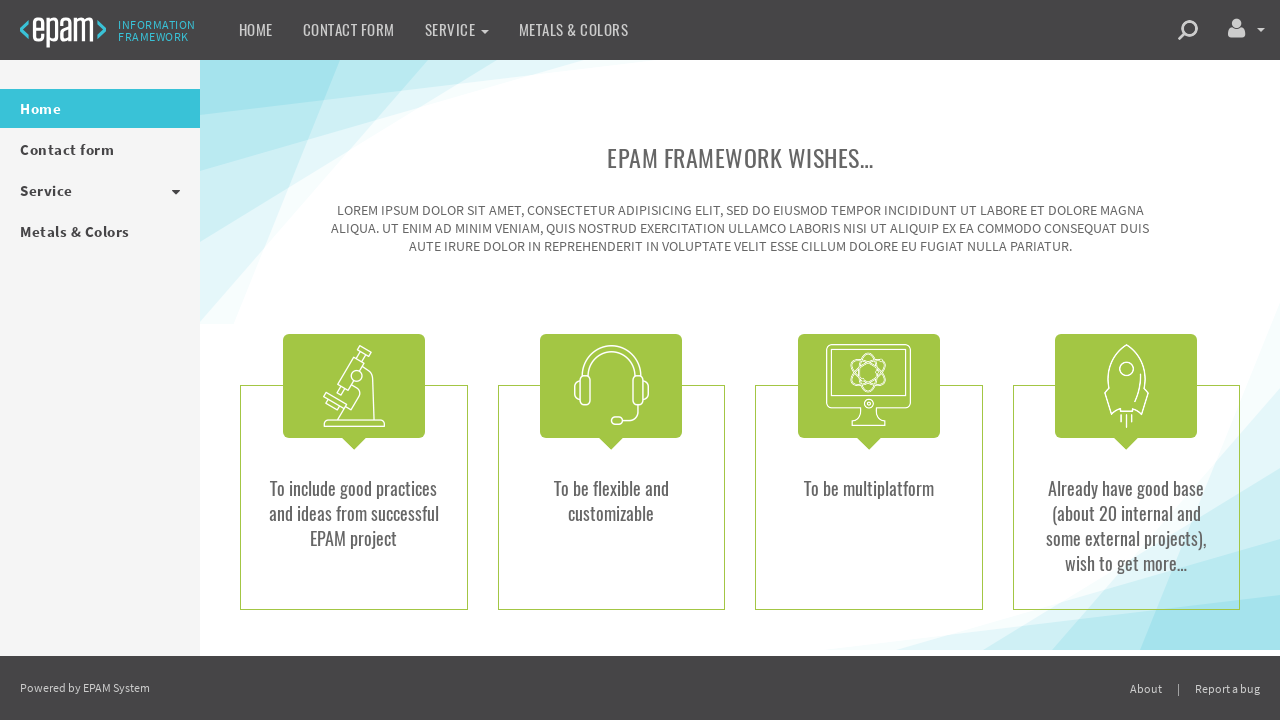

Navigated to JDI framework test site
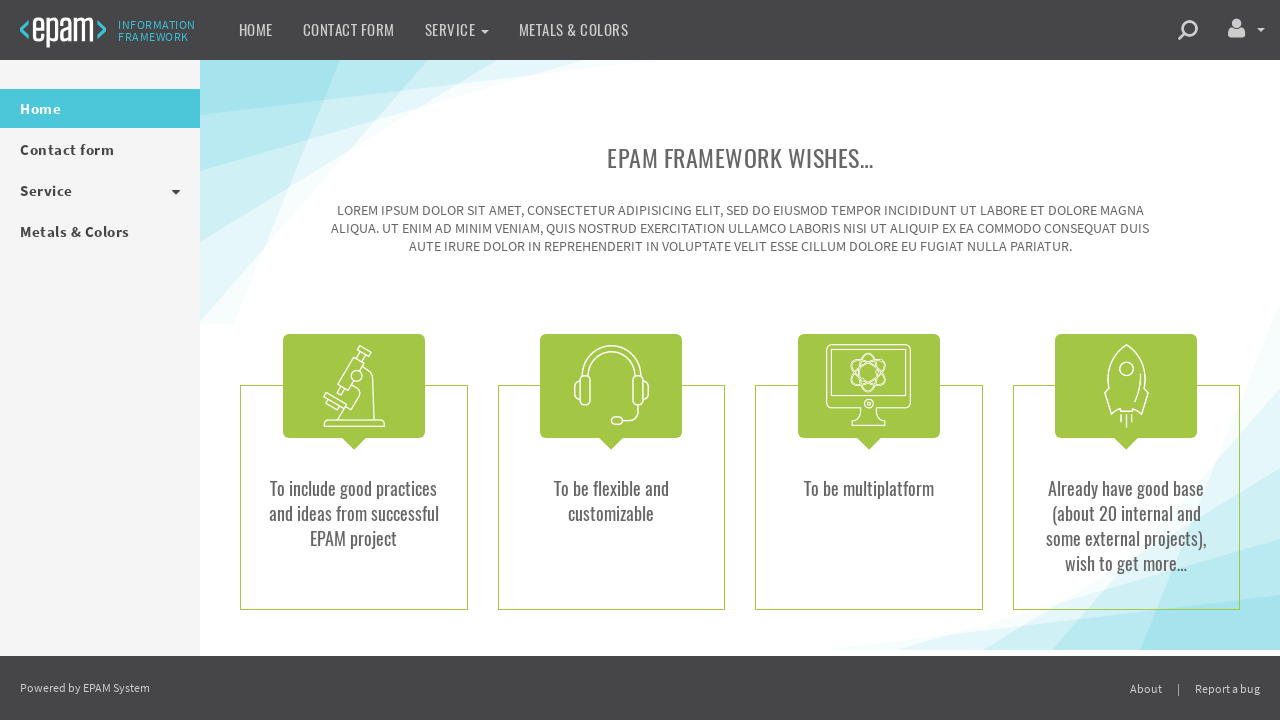

Verified page title equals 'Index Page'
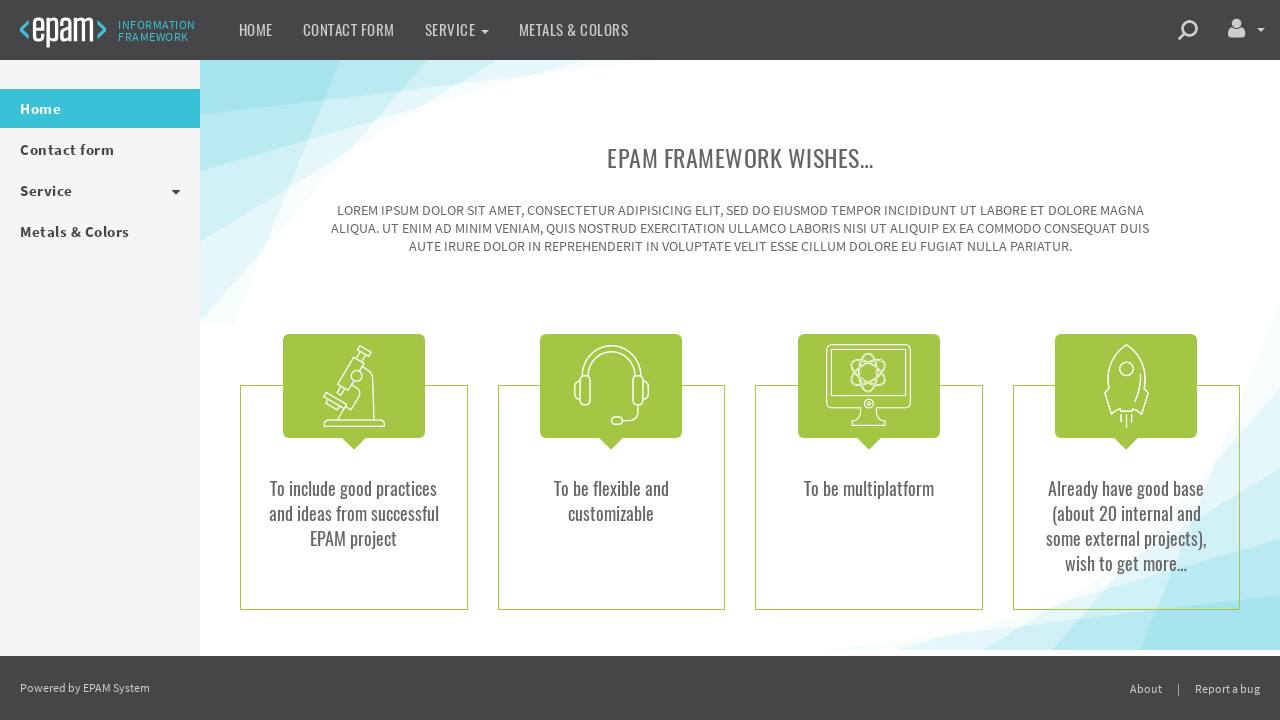

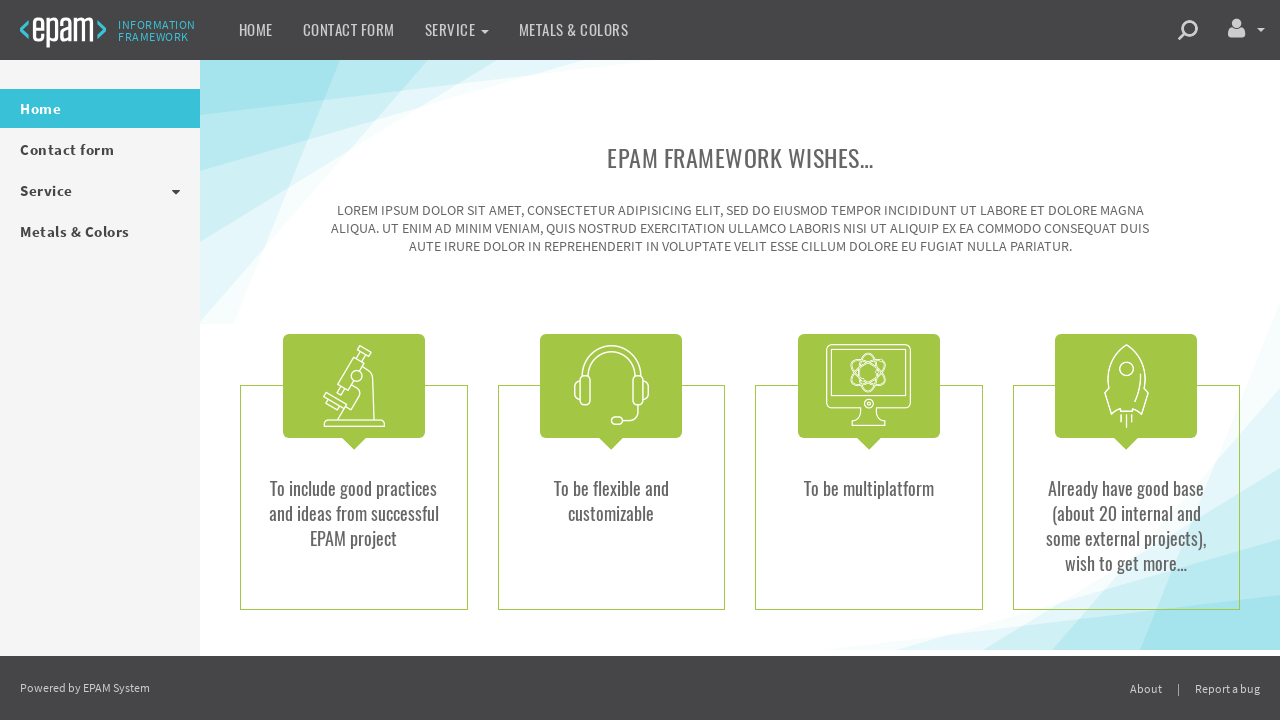